Navigates to Sauce Labs test page and verifies the page title is correct

Starting URL: https://saucelabs.com/test/guinea-pig

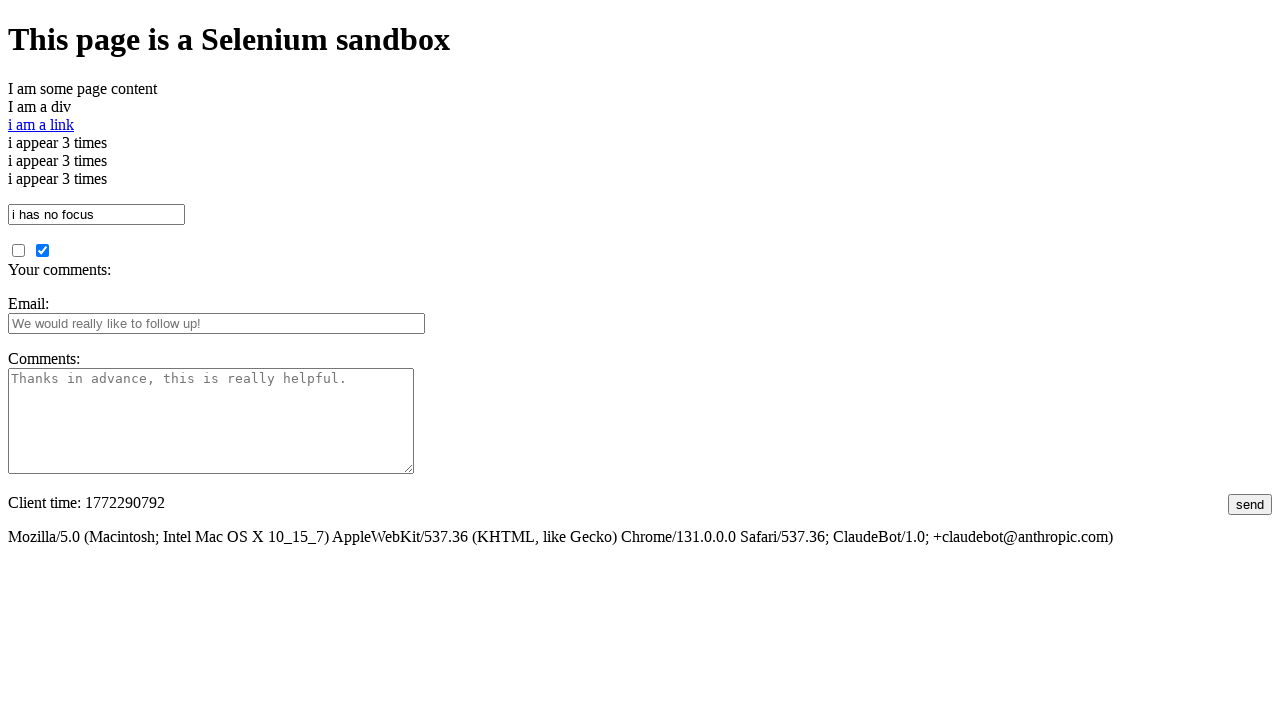

Navigated to Sauce Labs test page
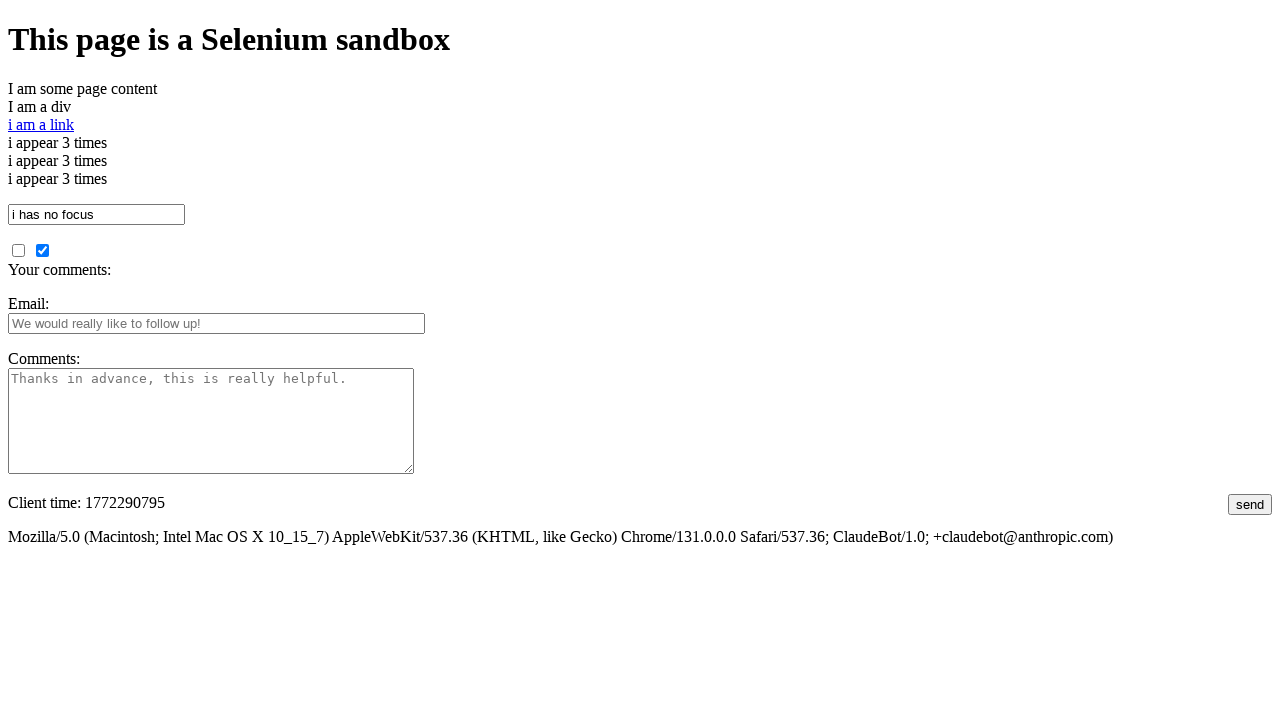

Verified page title matches expected value
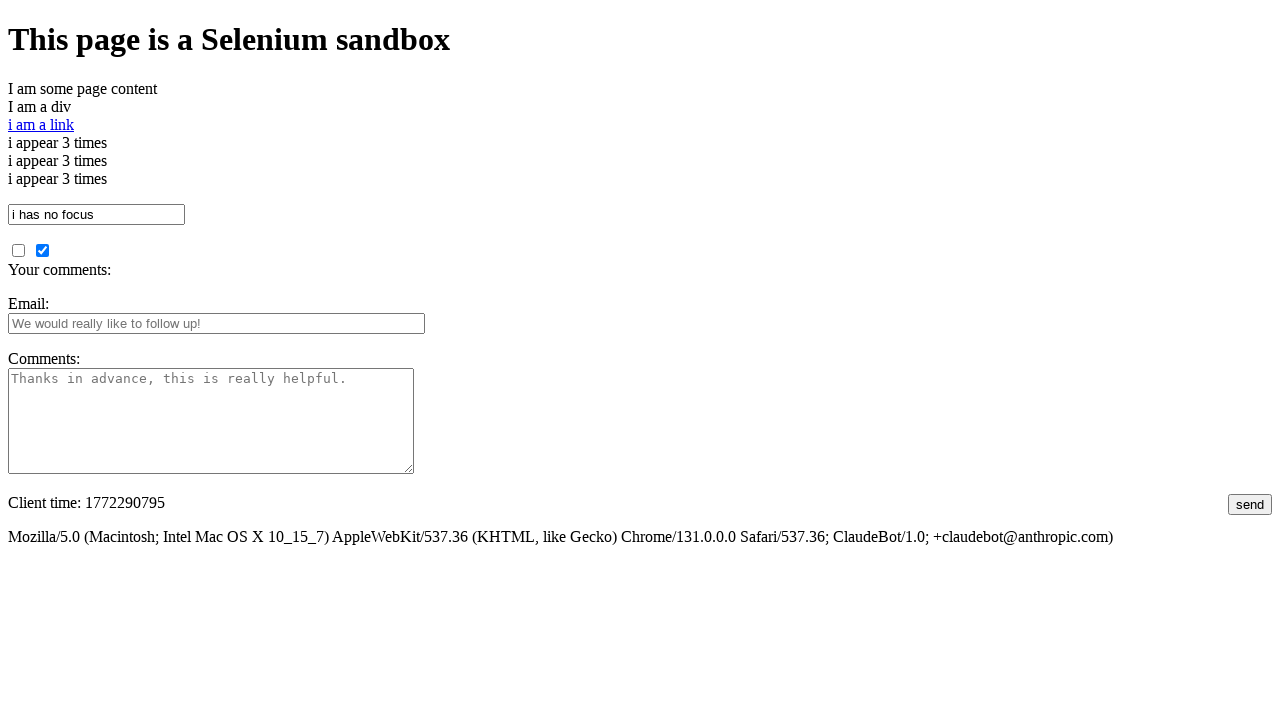

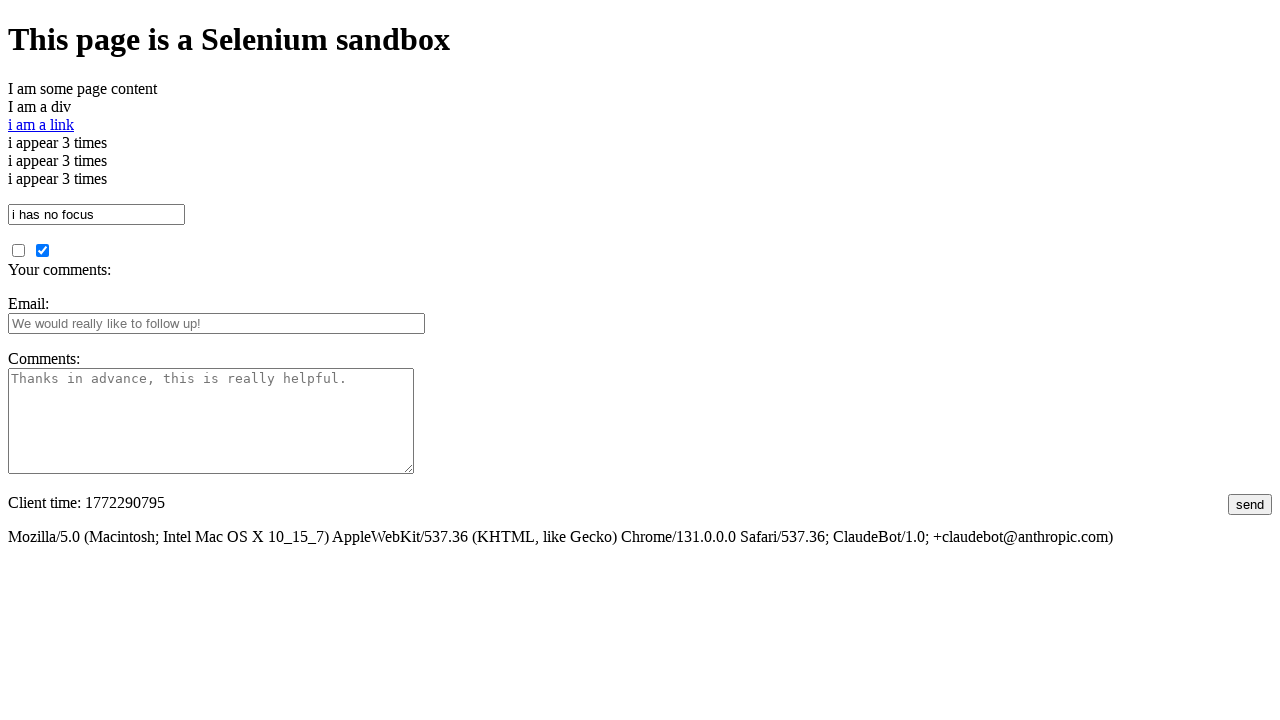